Tests search functionality by searching for "Жираф" and verifying it appears in search results

Starting URL: https://artnow.ru

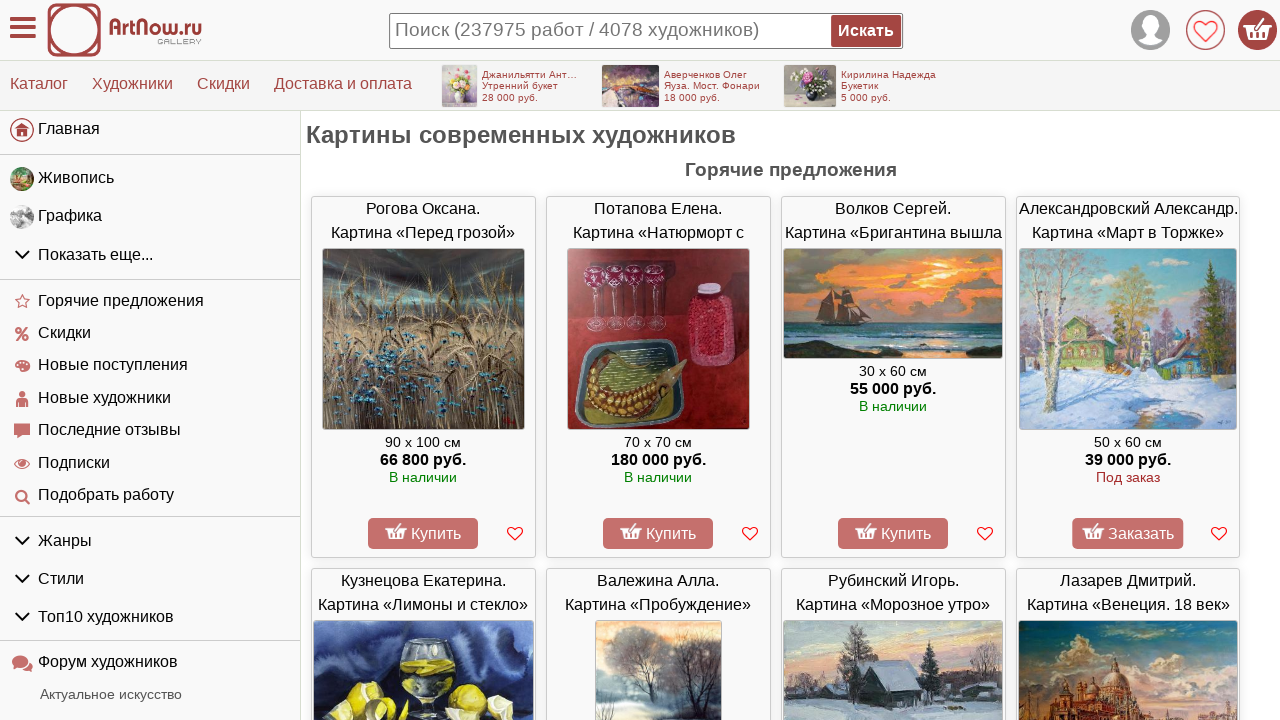

Clicked on search input field at (615, 30) on #MainSearchForm > div > div:nth-child(1) > input.inp.scLarge
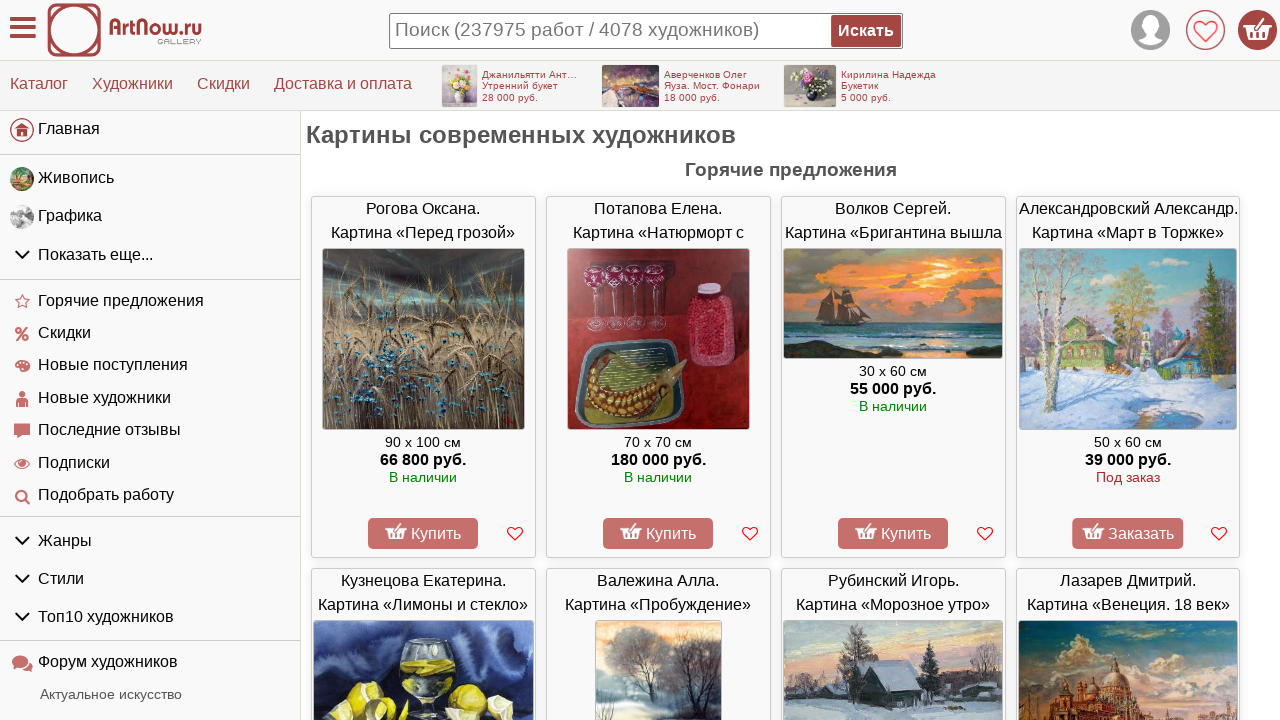

Filled search field with 'Жираф' on #MainSearchForm > div > div:nth-child(1) > input.inp.scLarge
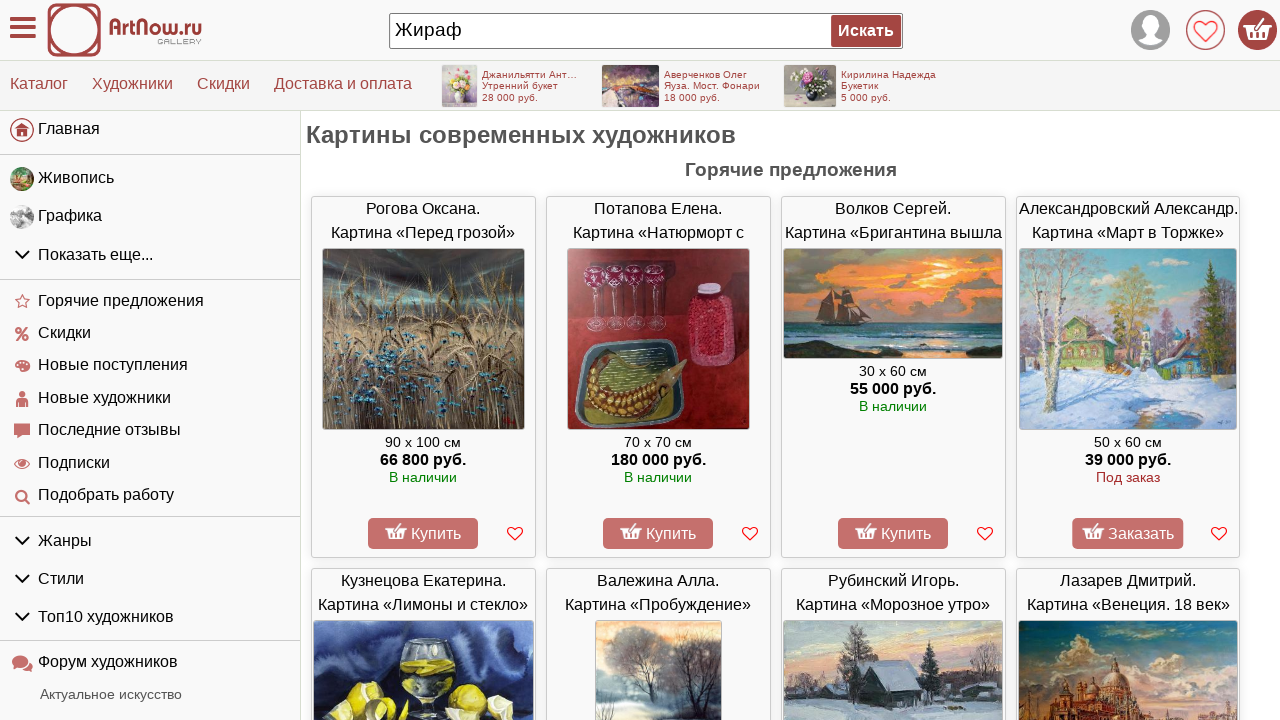

Pressed Enter to submit search query on #MainSearchForm > div > div:nth-child(1) > input.inp.scLarge
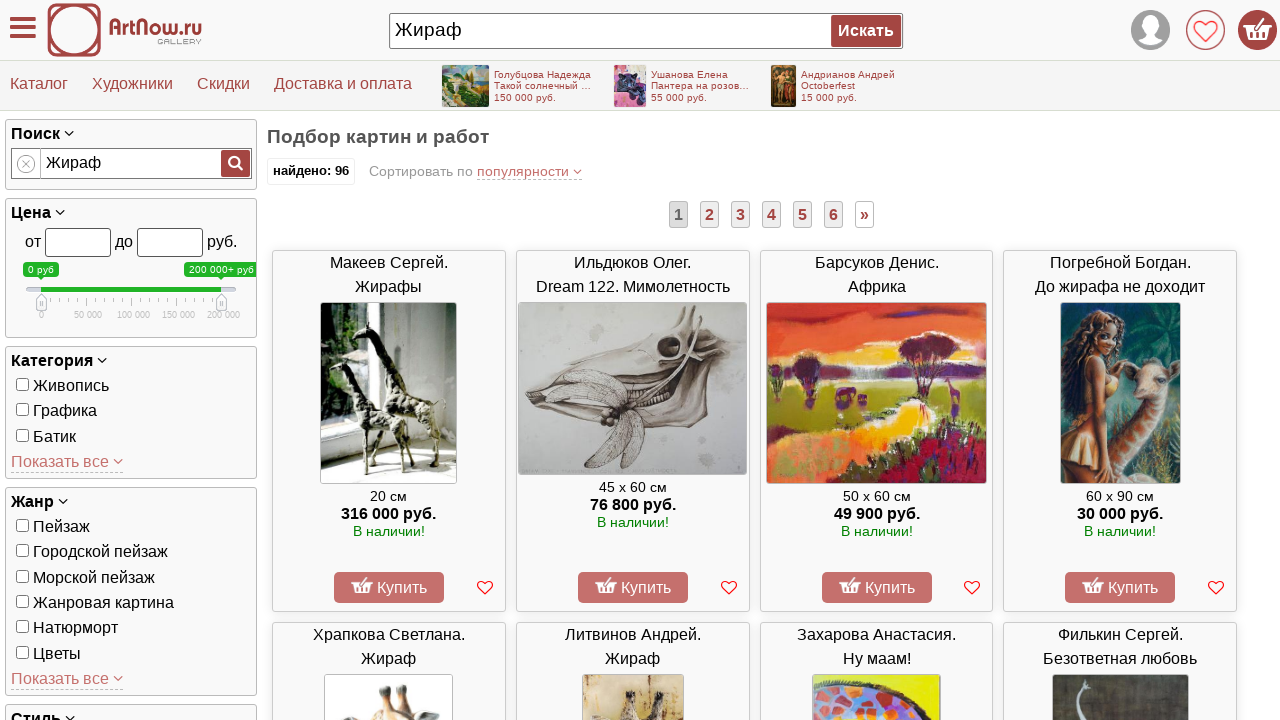

Verified that 'Жираф' appears in search results
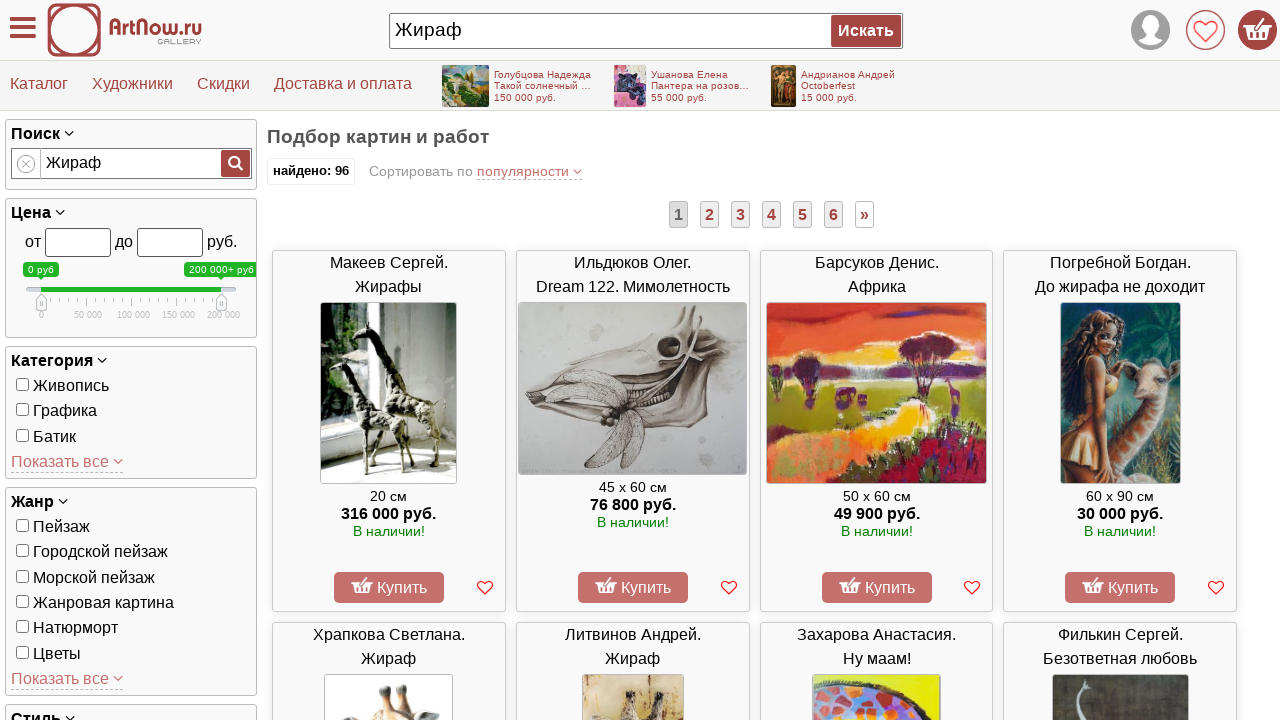

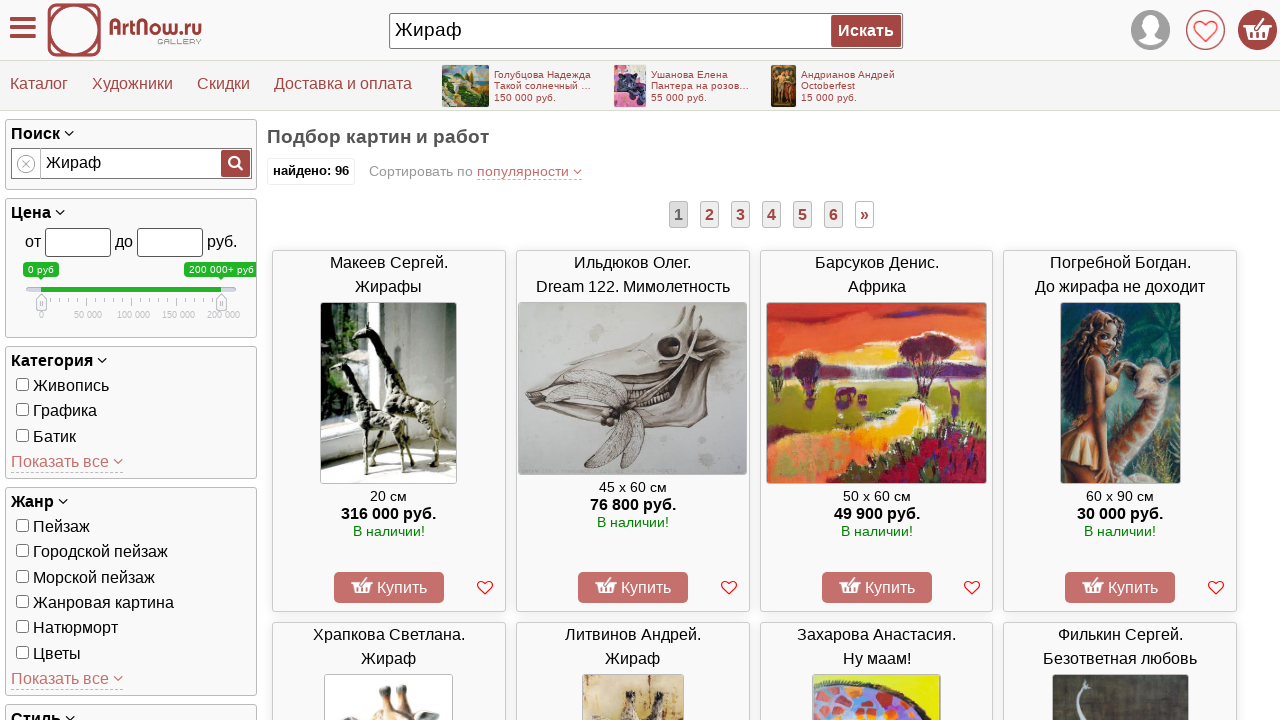